Tests scrollbar operations on a blog page by scrolling to bottom, scrolling to a specific article element, scrolling back to top, and scrolling to a specific position

Starting URL: https://www.cnblogs.com/longronglang/

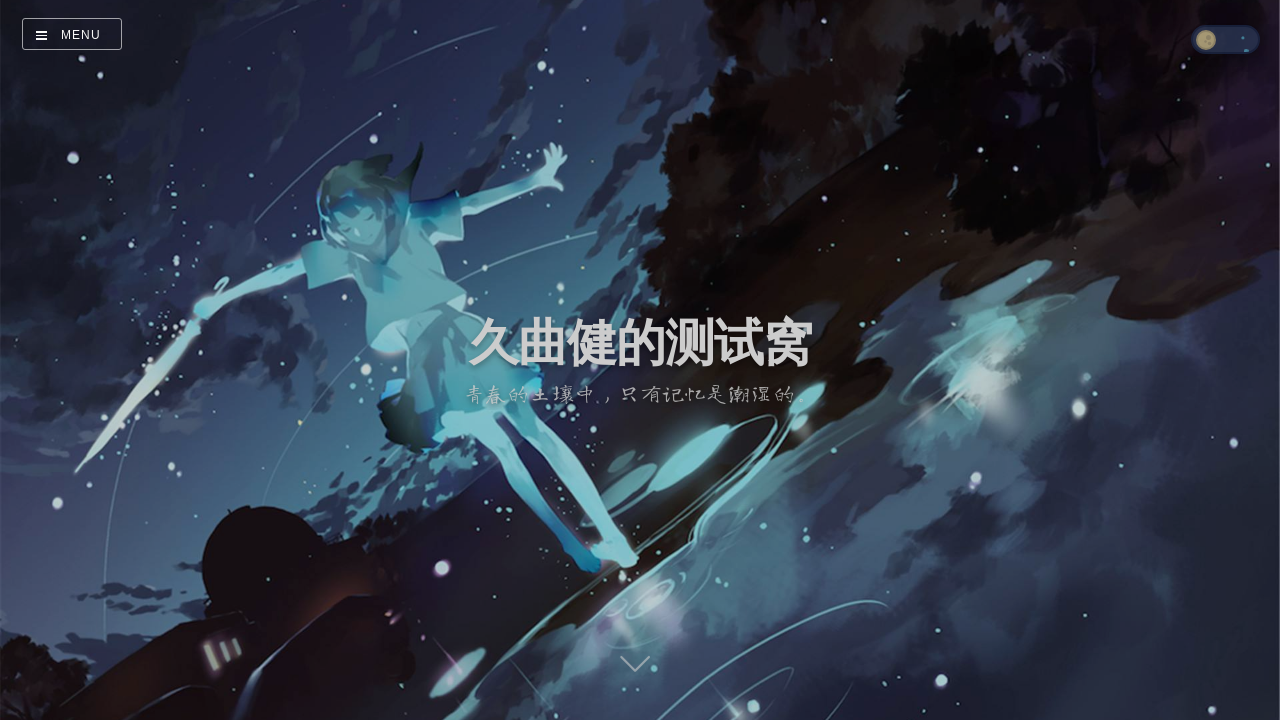

Waited for first article element to load
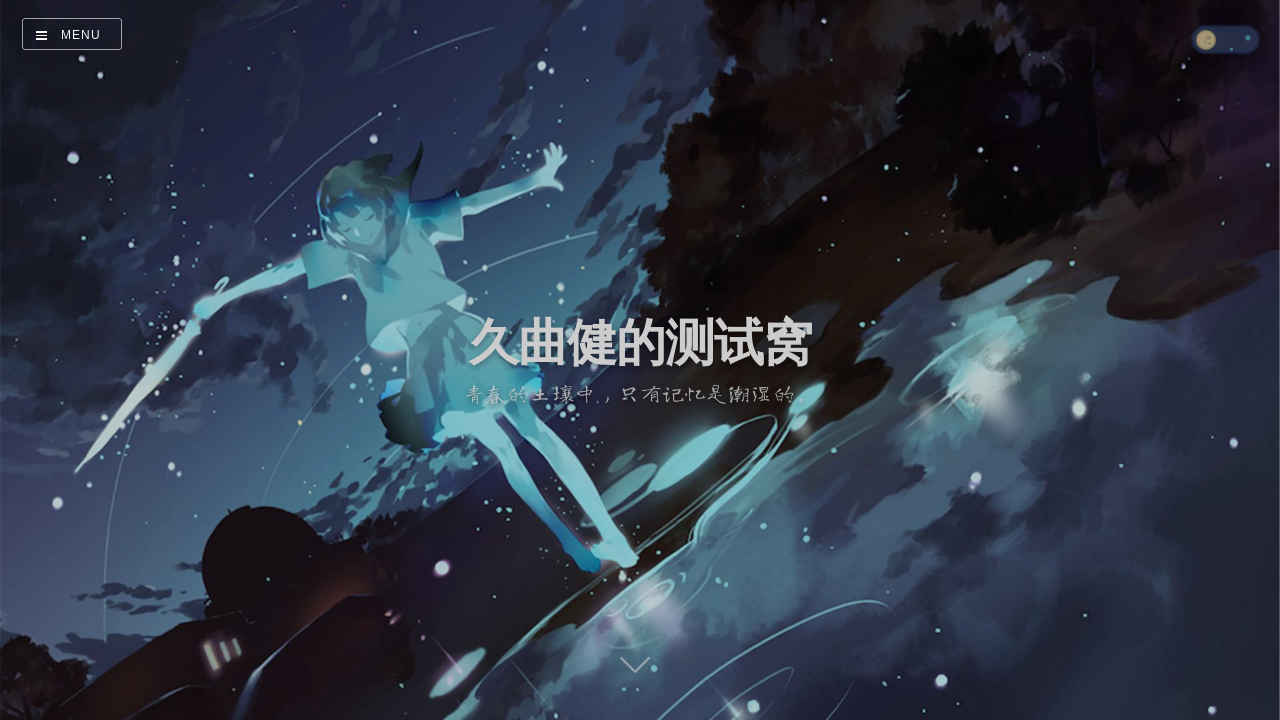

Scrolled to bottom of blog page
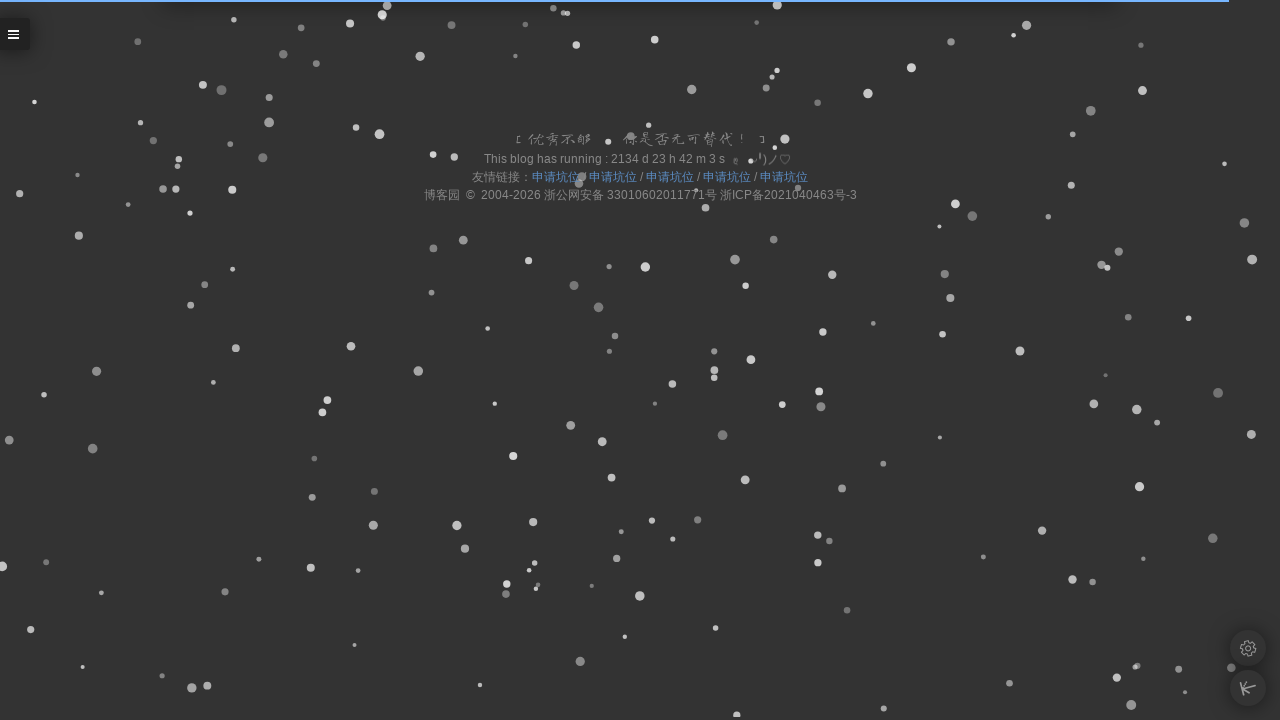

Waited for scroll animation to complete
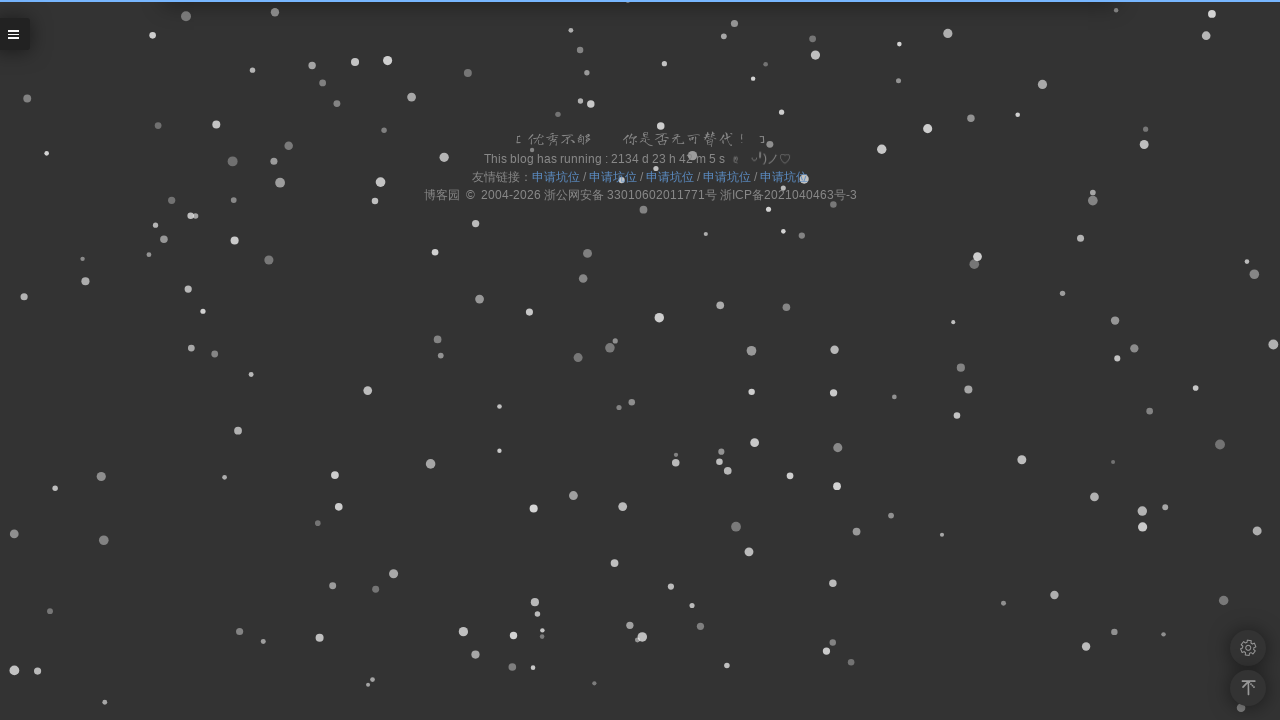

Scrolled first article element into view
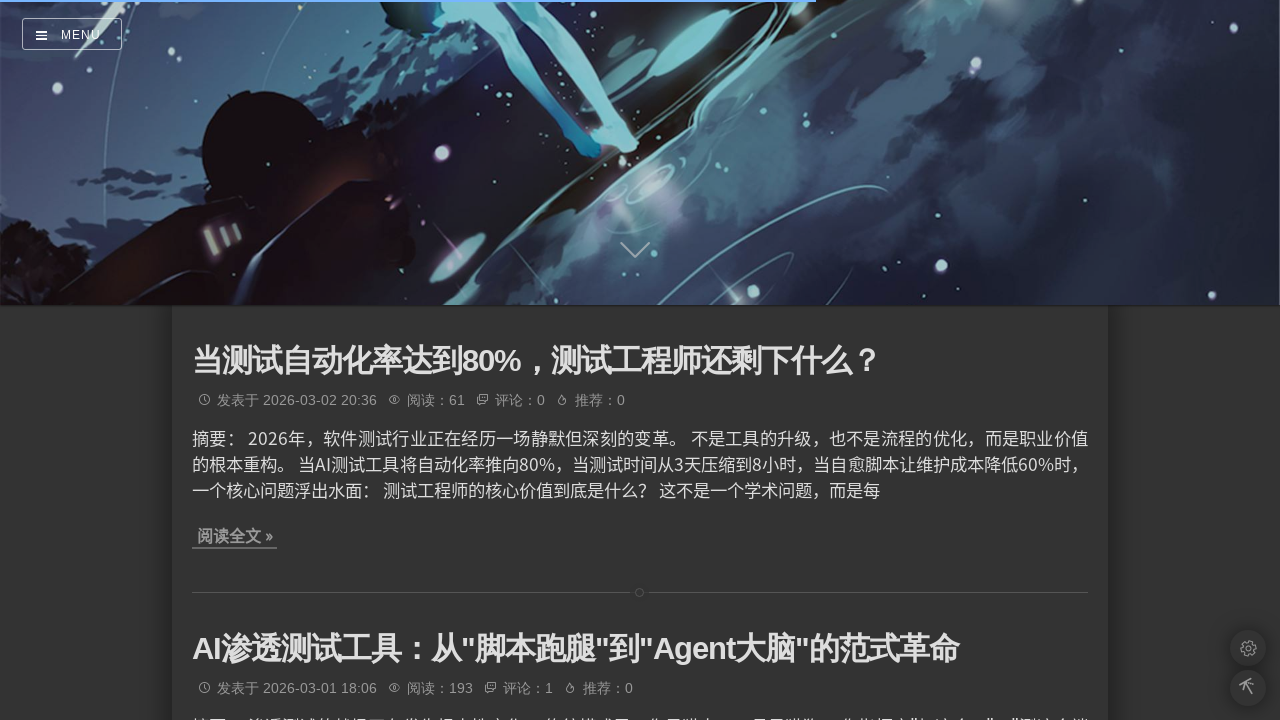

Waited for article scroll to settle
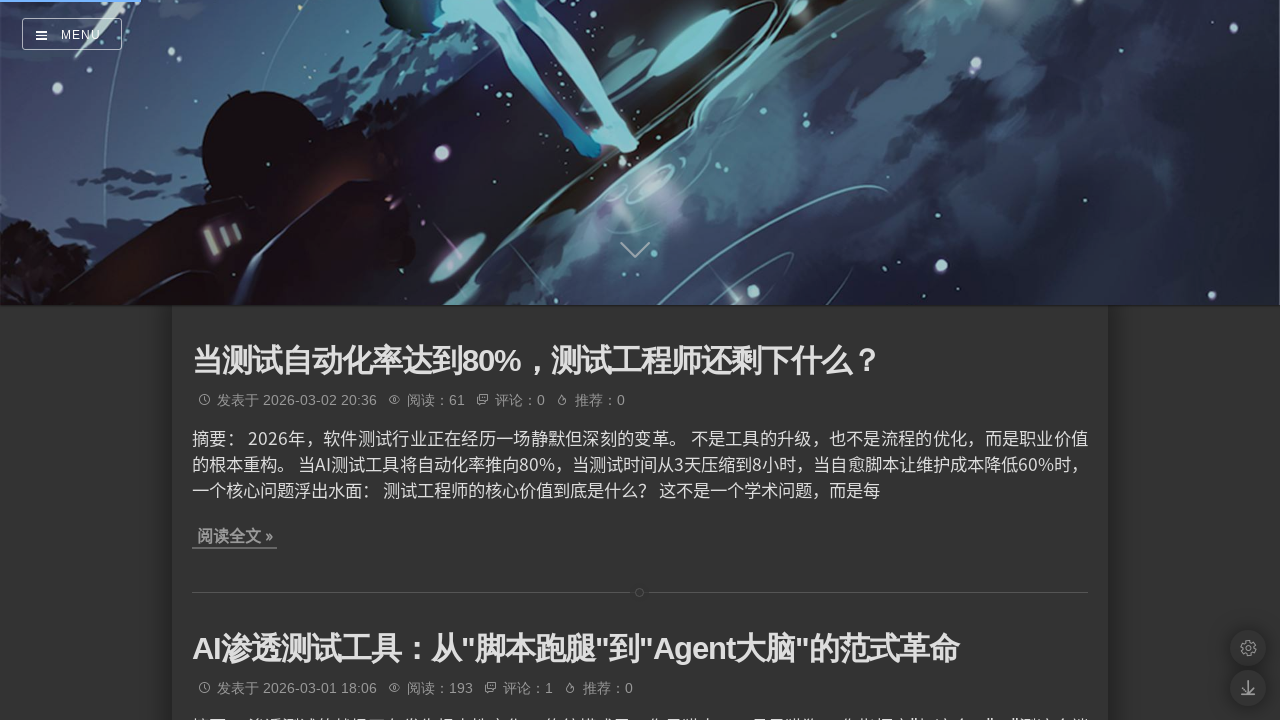

Scrolled to specific position (x: 200, y: 1000)
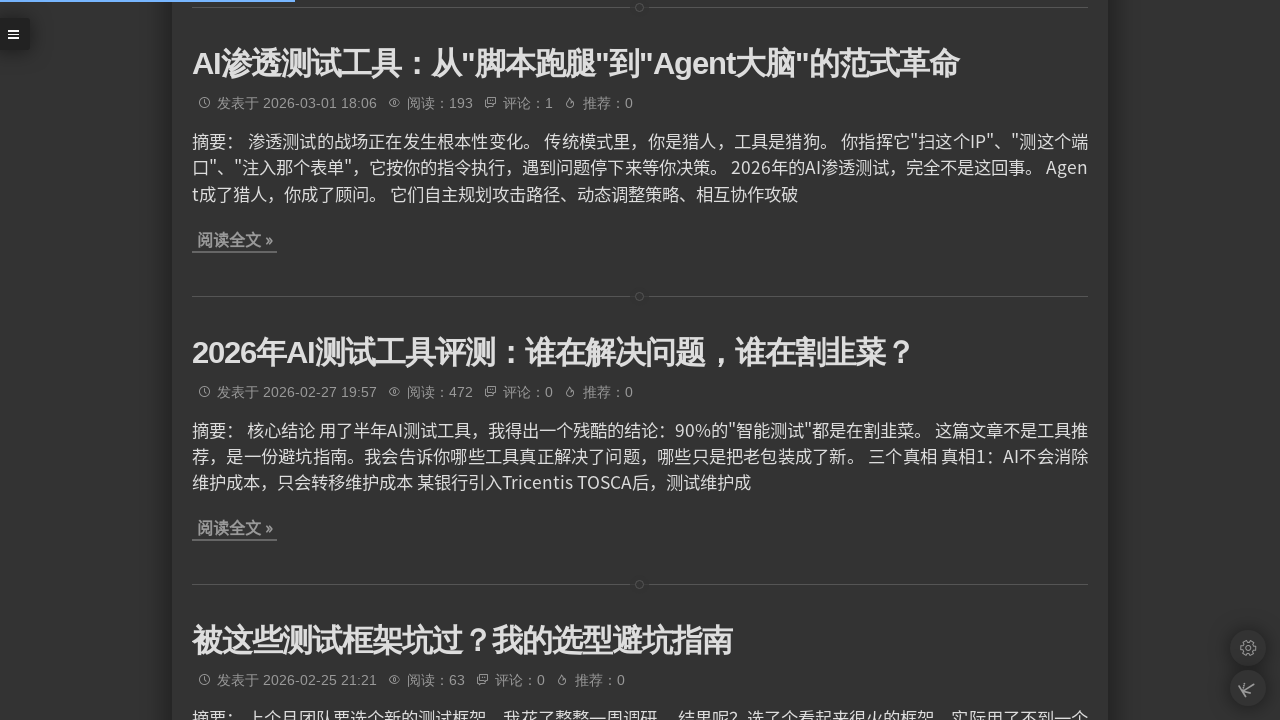

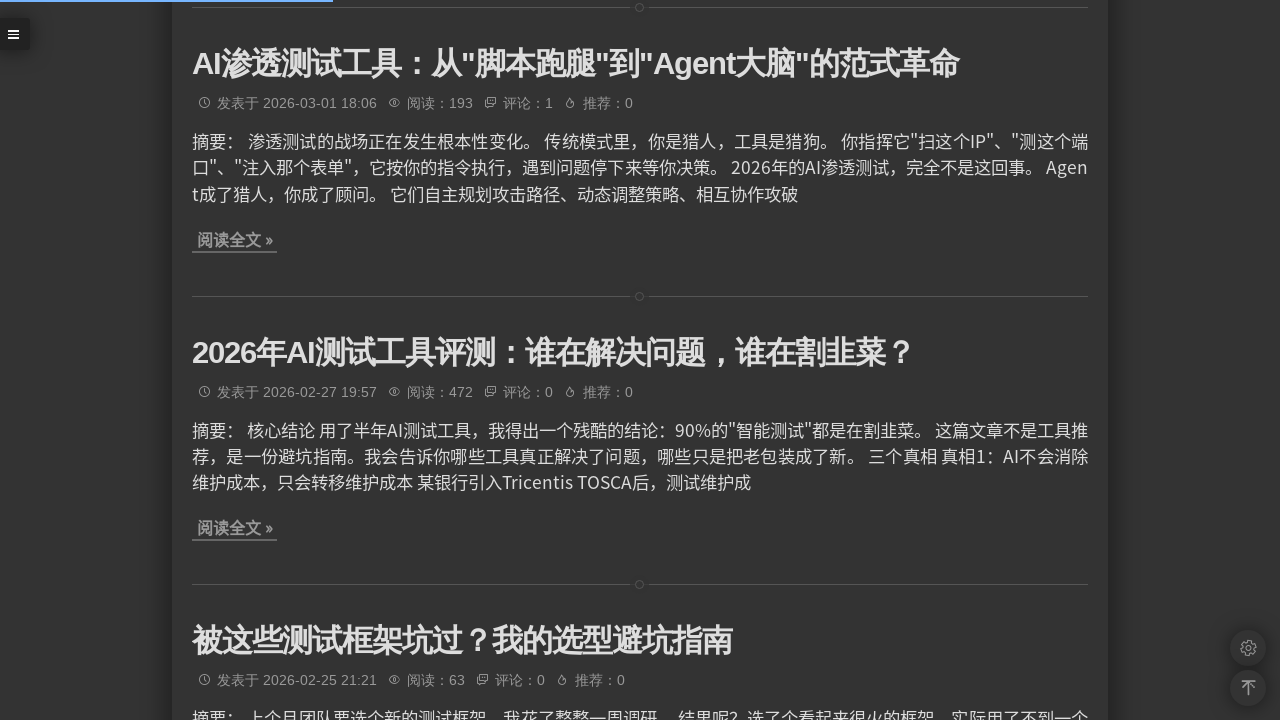